Tests a math exercise page by reading two numbers, calculating their sum, selecting the result from a dropdown, and submitting the form

Starting URL: http://suninjuly.github.io/selects1.html

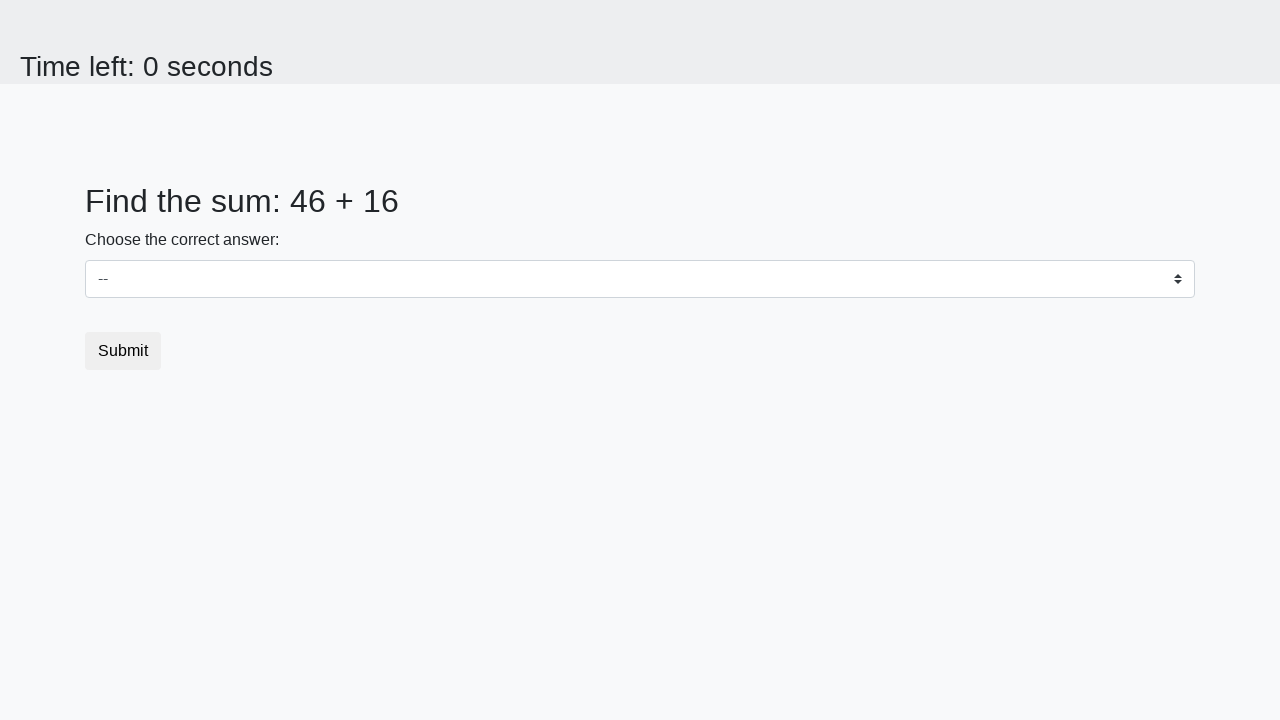

Retrieved first number from #num1 element
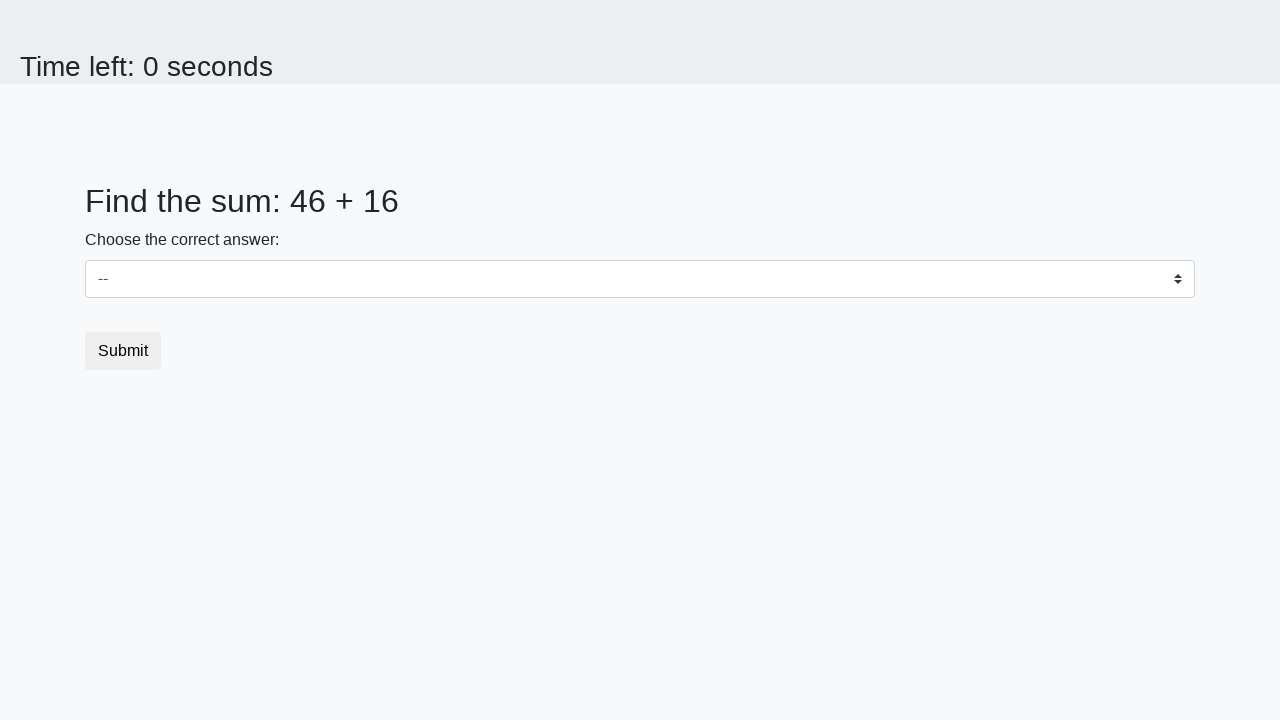

Retrieved second number from #num2 element
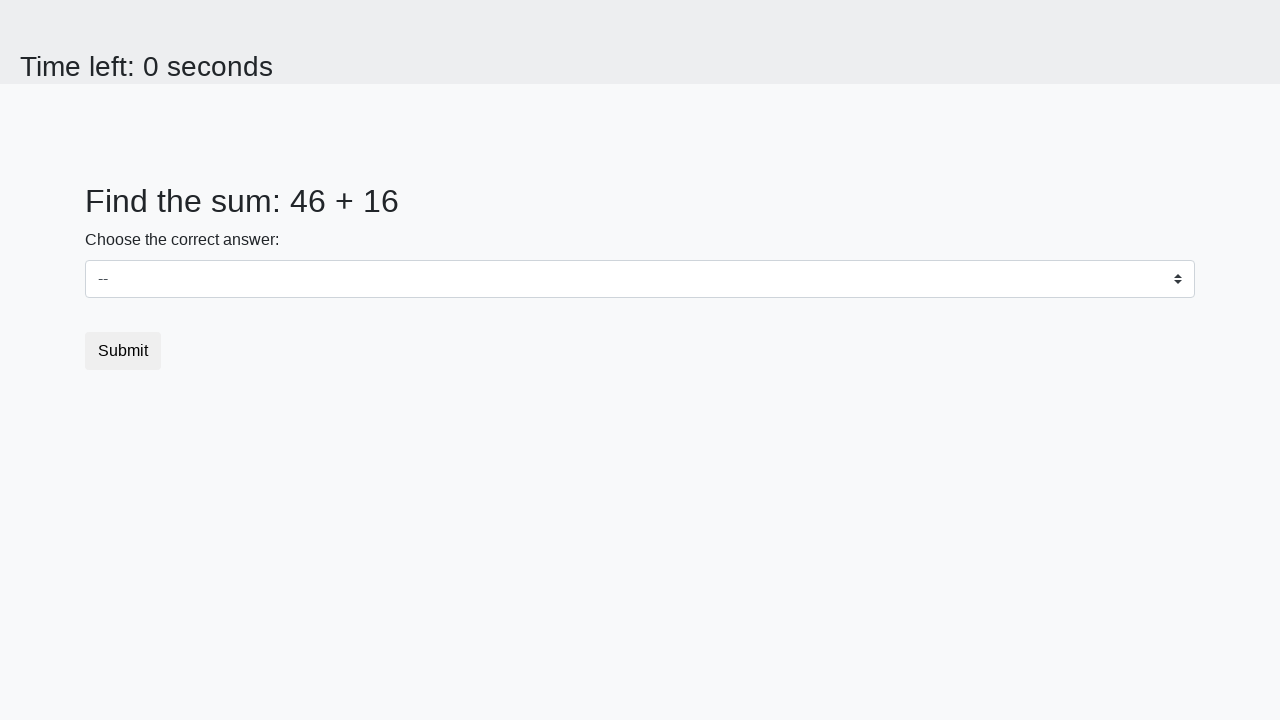

Calculated sum of 46 + 16 = 62
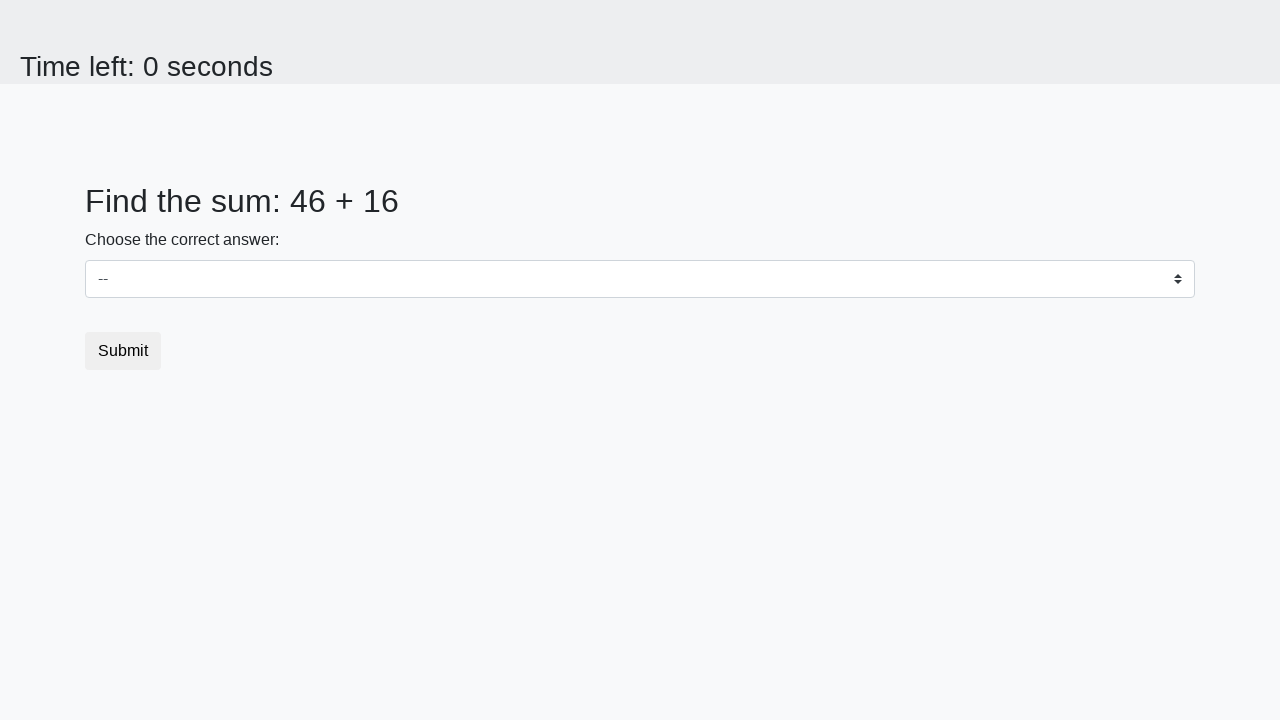

Selected value '62' from dropdown on select
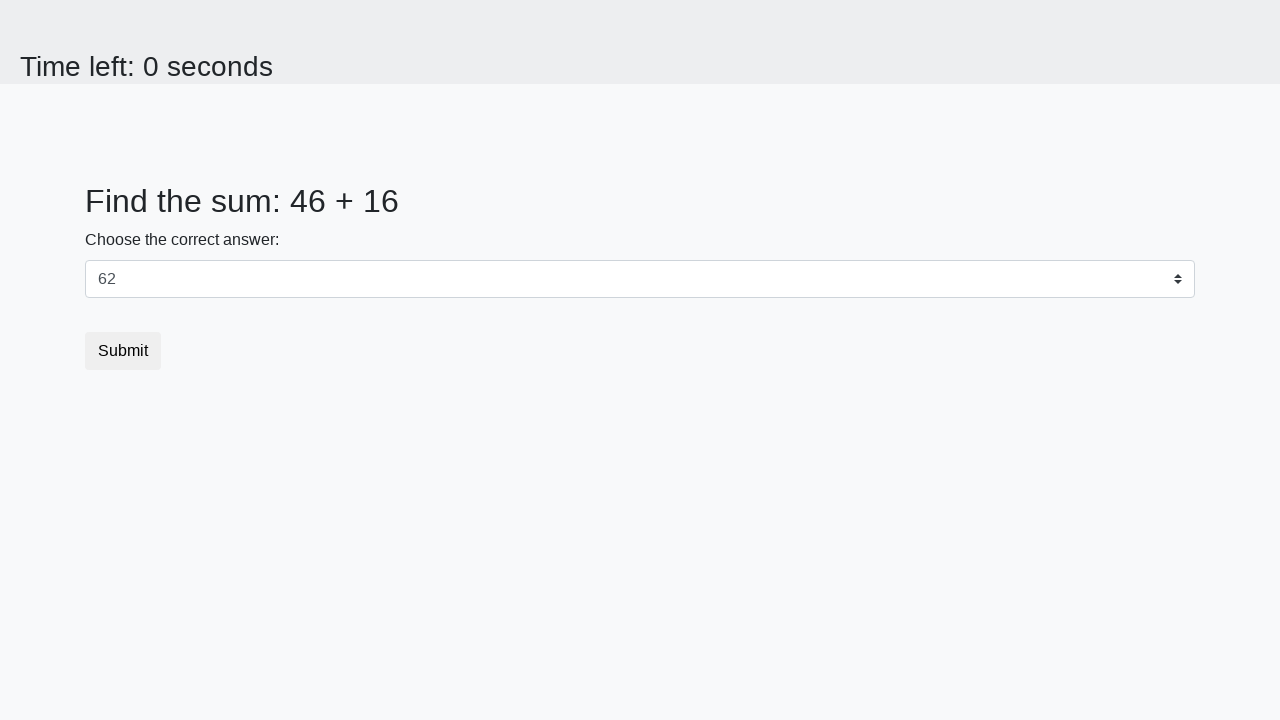

Clicked submit button at (123, 351) on button.btn
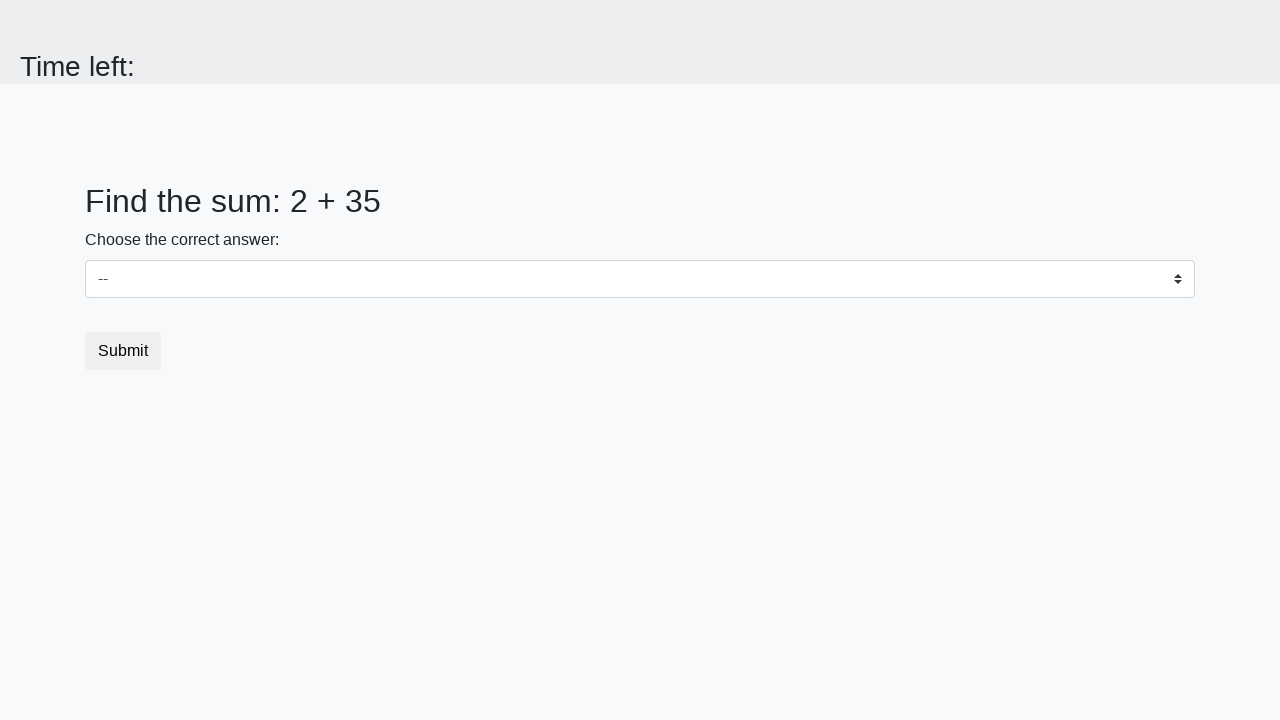

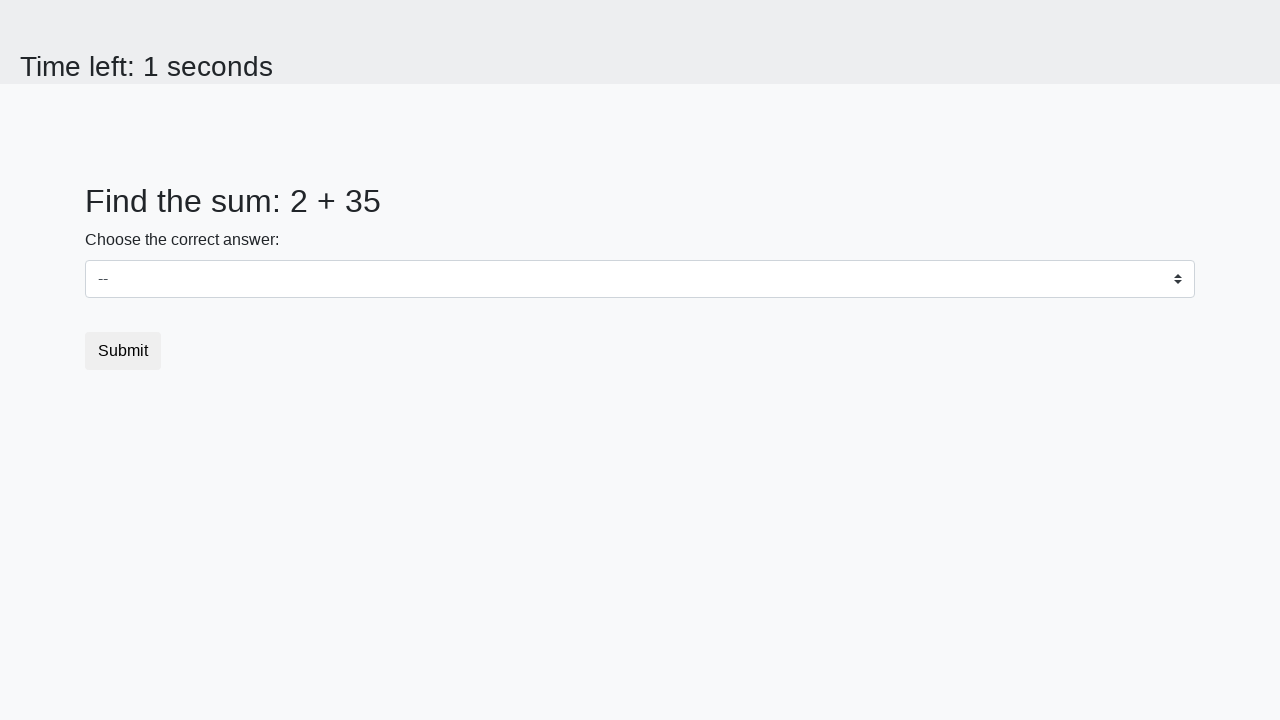